Tests the progress bar functionality by starting and stopping the progress animation

Starting URL: https://demoqa.com/progress-bar

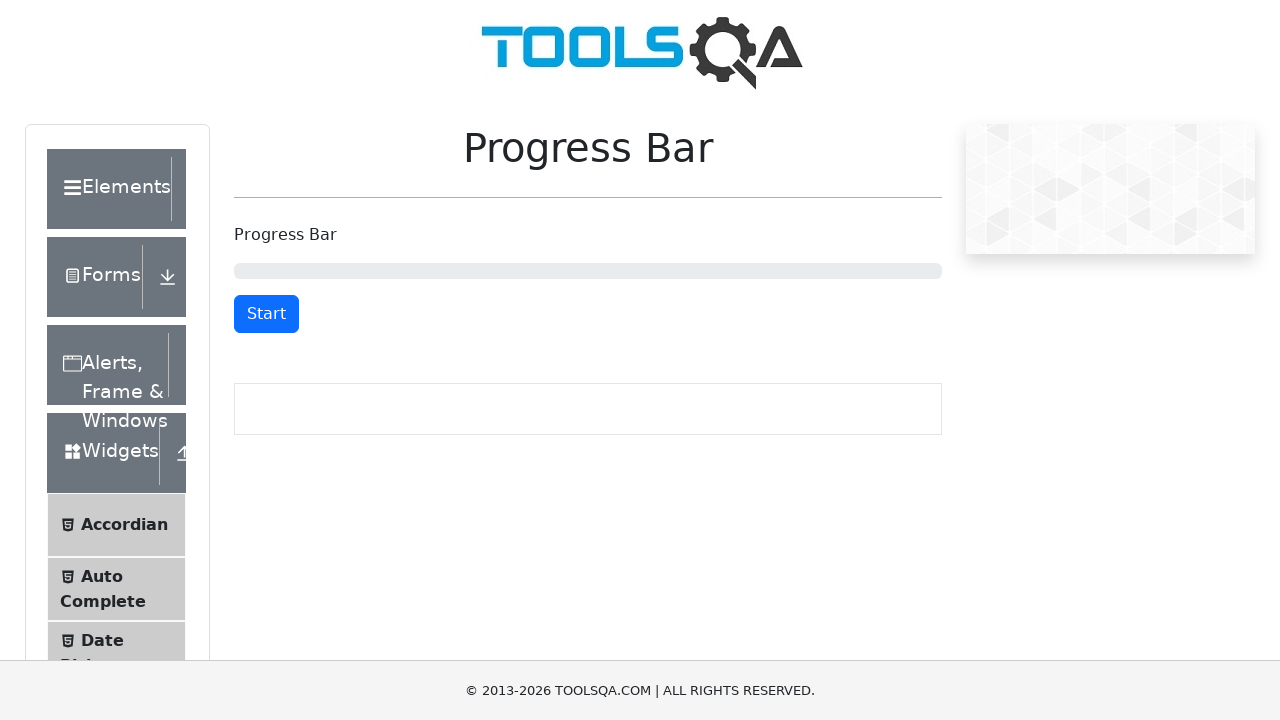

Scrolled progress bar element into view
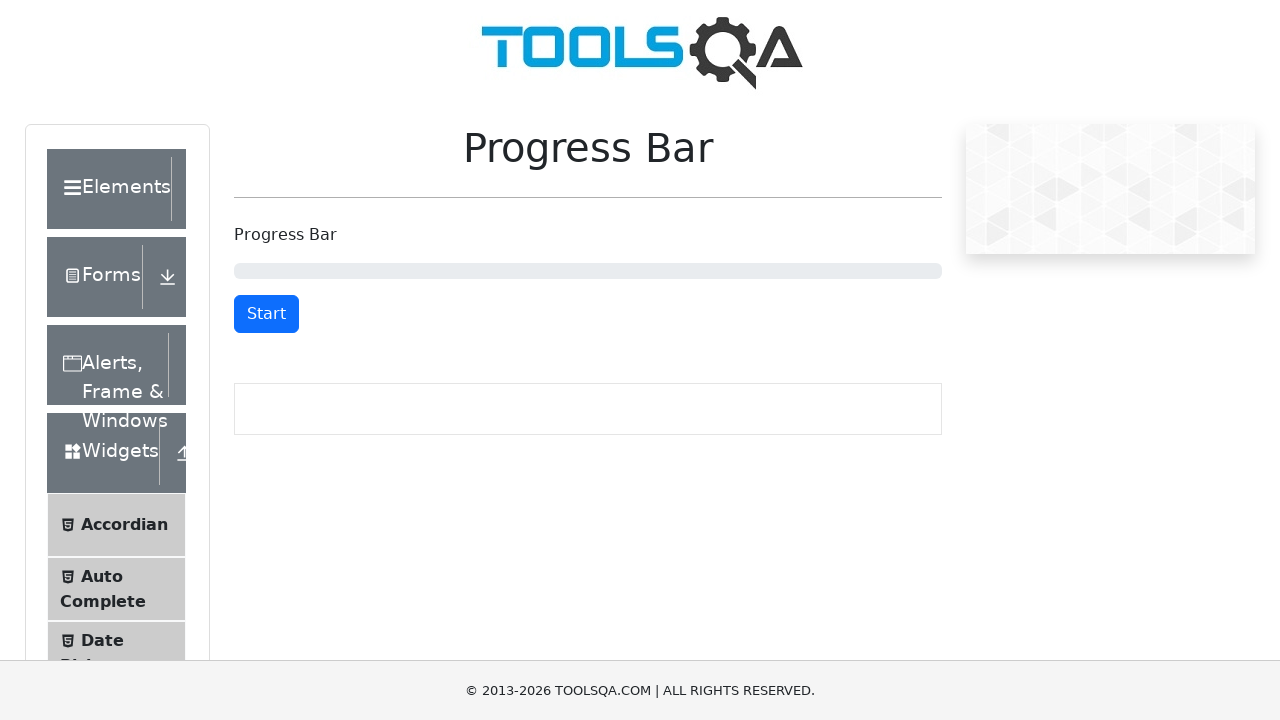

Clicked on progress bar element at (588, 271) on #progressBar
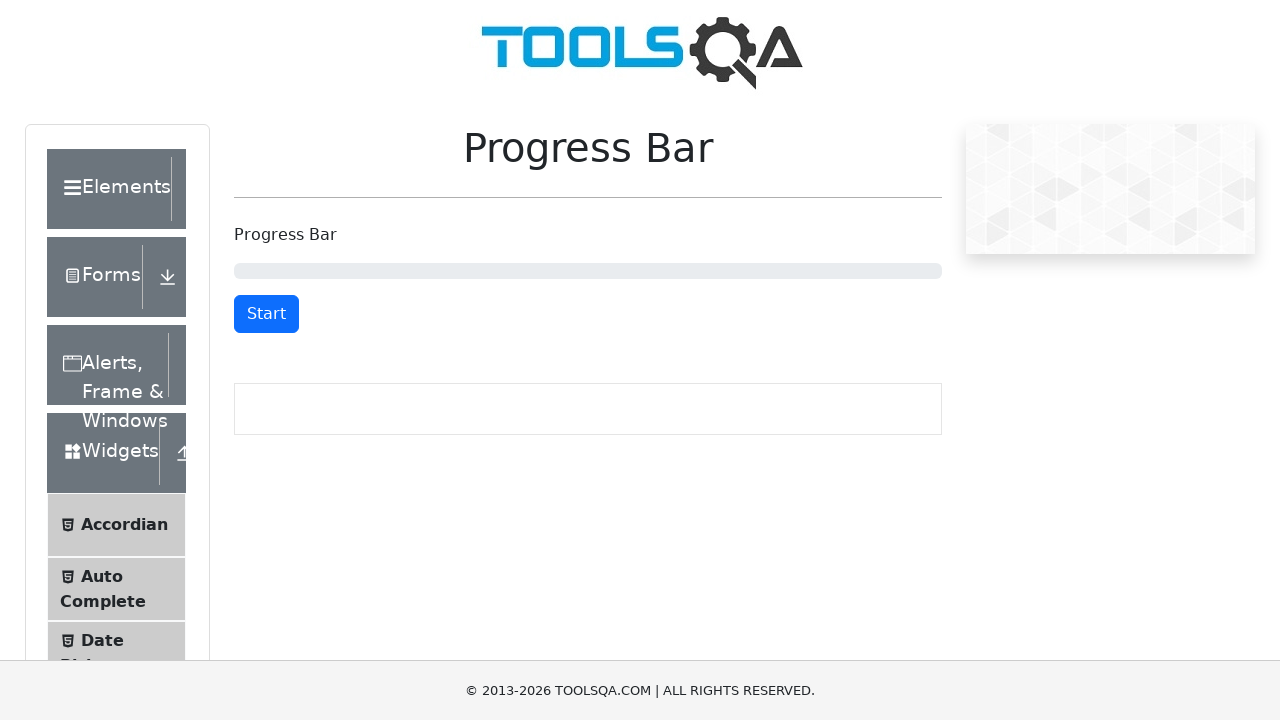

Scrolled start button into view
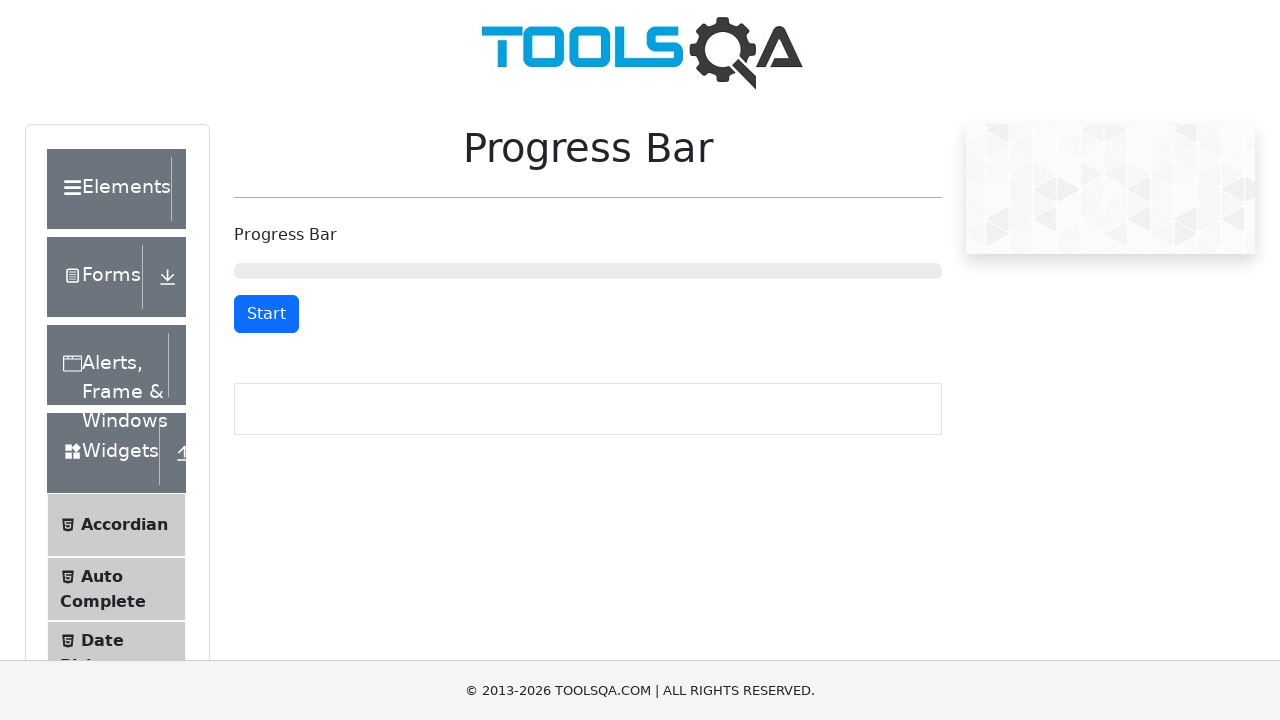

Clicked start button to begin progress animation at (266, 314) on #startStopButton
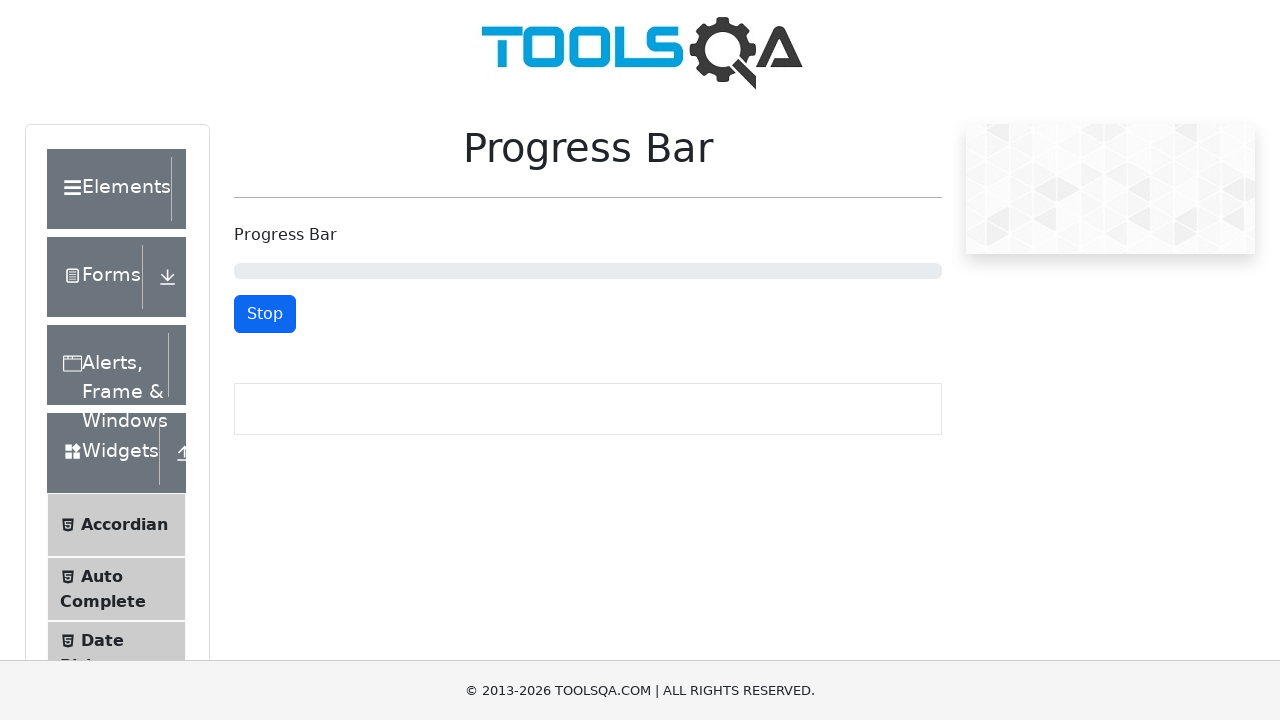

Waited 1 second for progress bar to advance
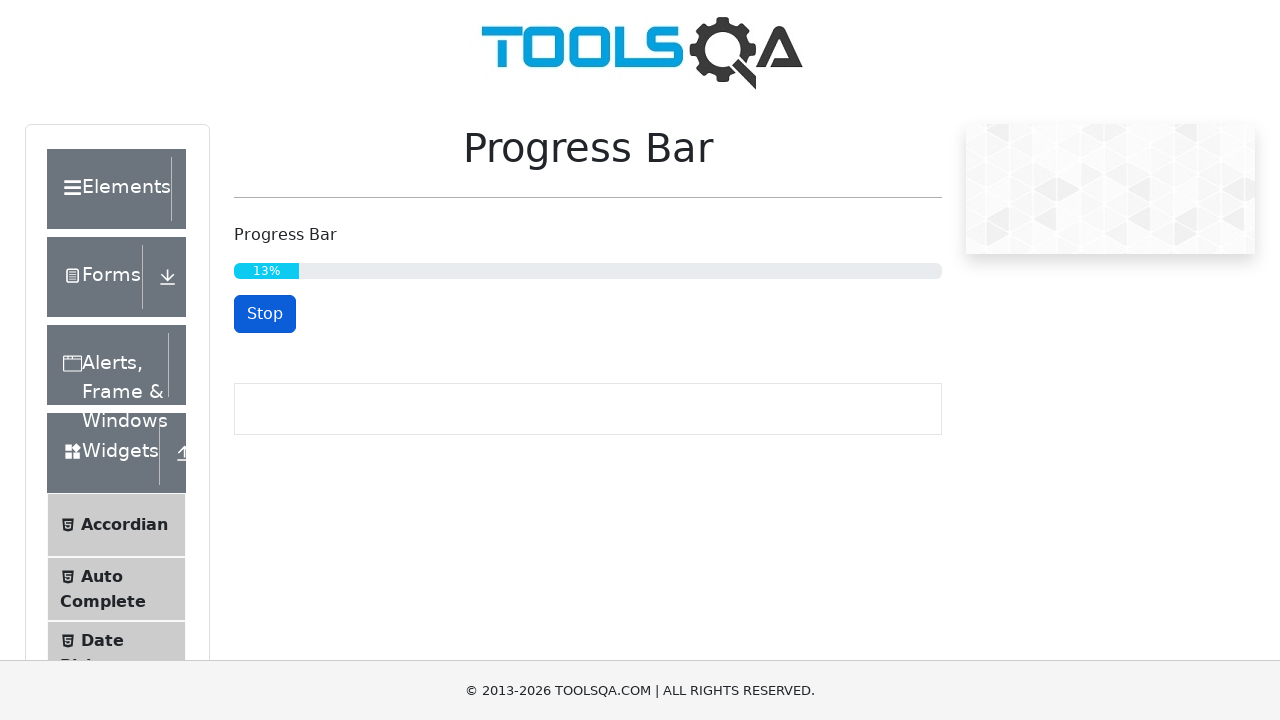

Scrolled stop button into view
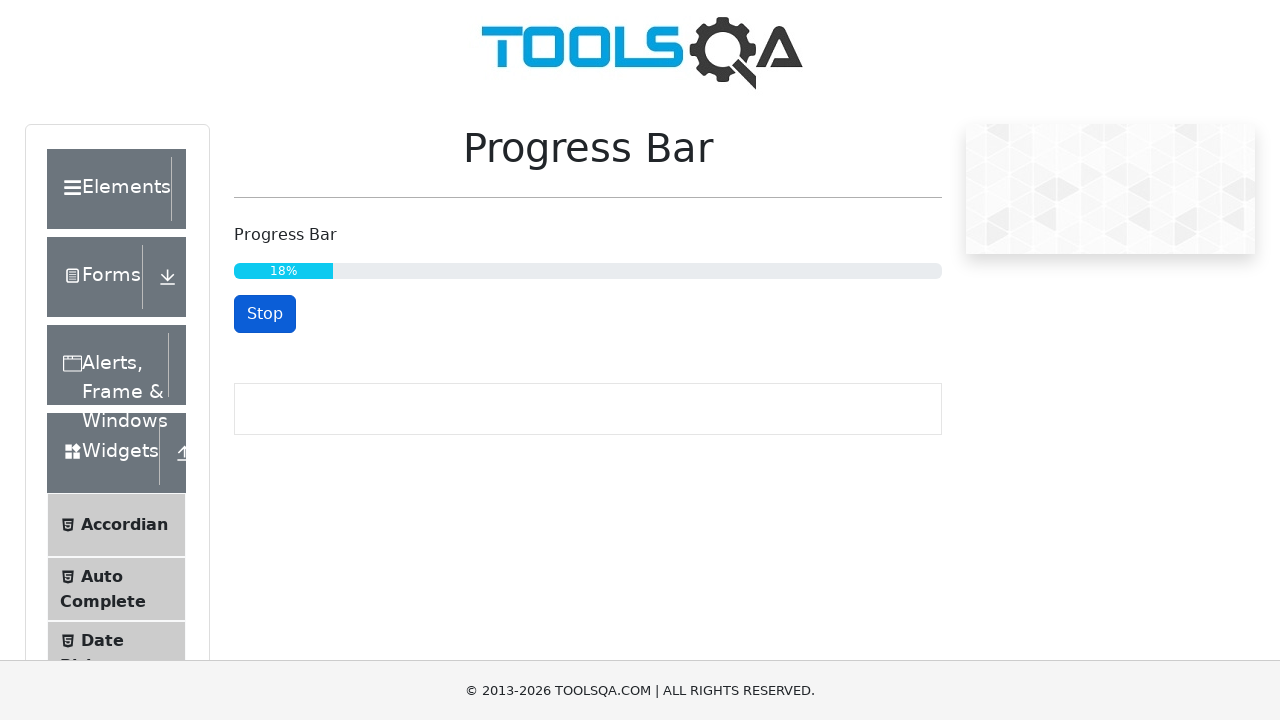

Clicked stop button to halt progress animation at (265, 314) on #startStopButton
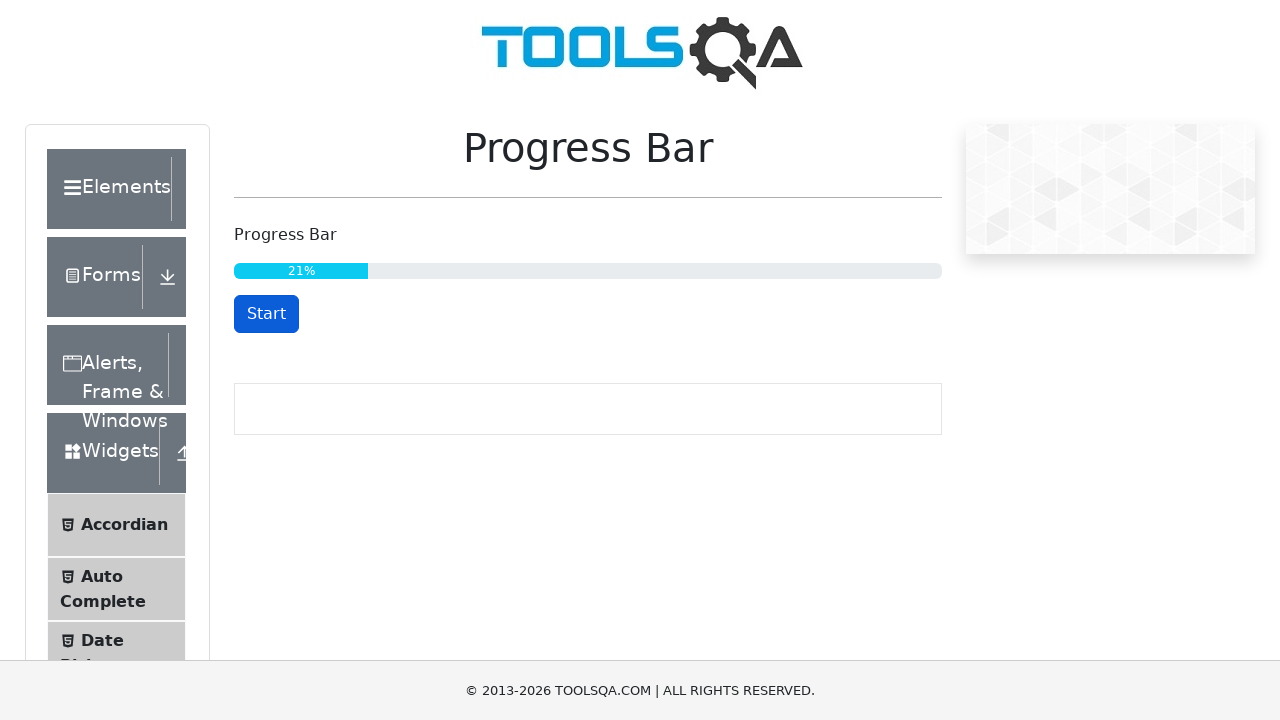

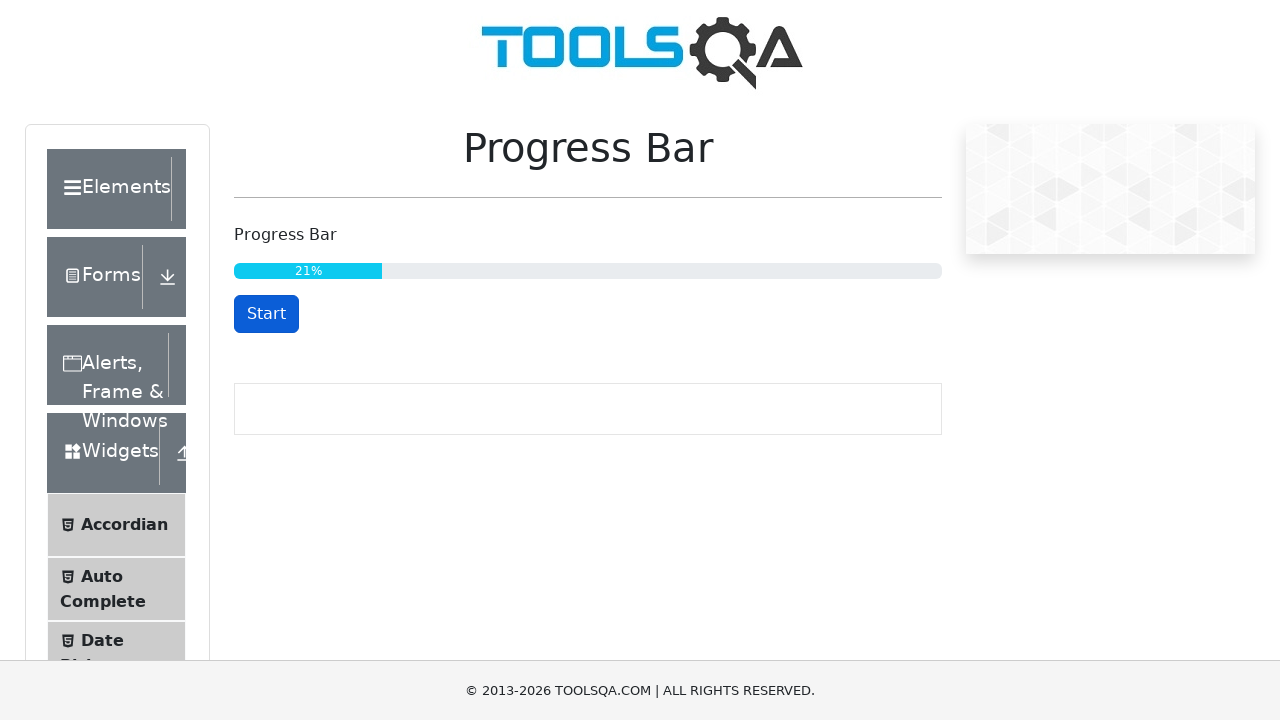